Tests various form interactions including checkboxes, radio buttons, show/hide functionality, and alert handling on a practice automation page

Starting URL: https://rahulshettyacademy.com/AutomationPractice/

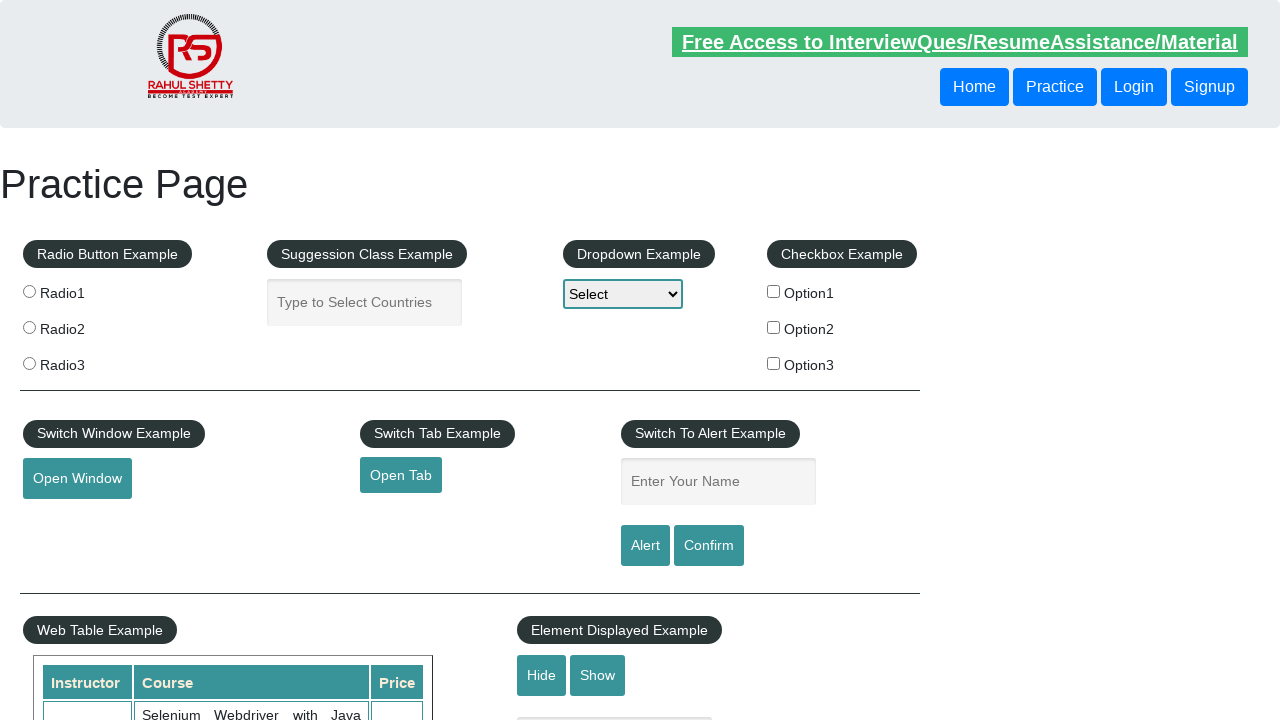

Located all checkboxes on the page
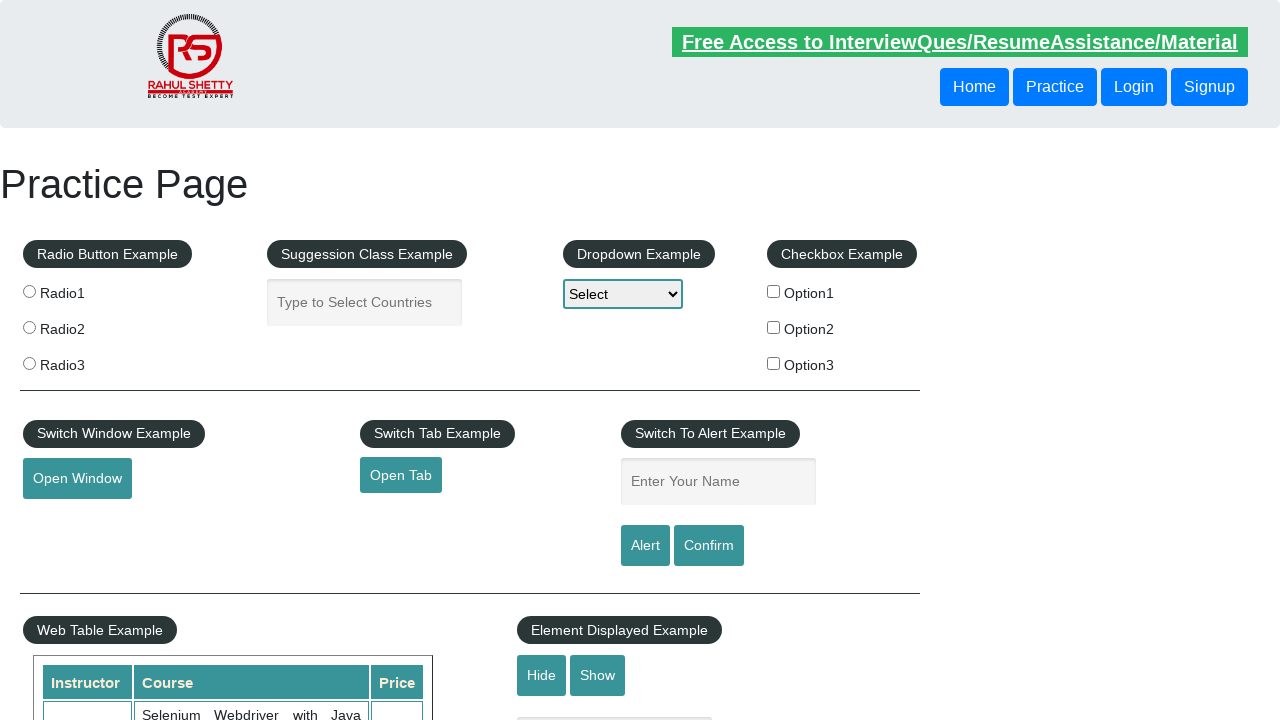

Accessed checkbox at index 0
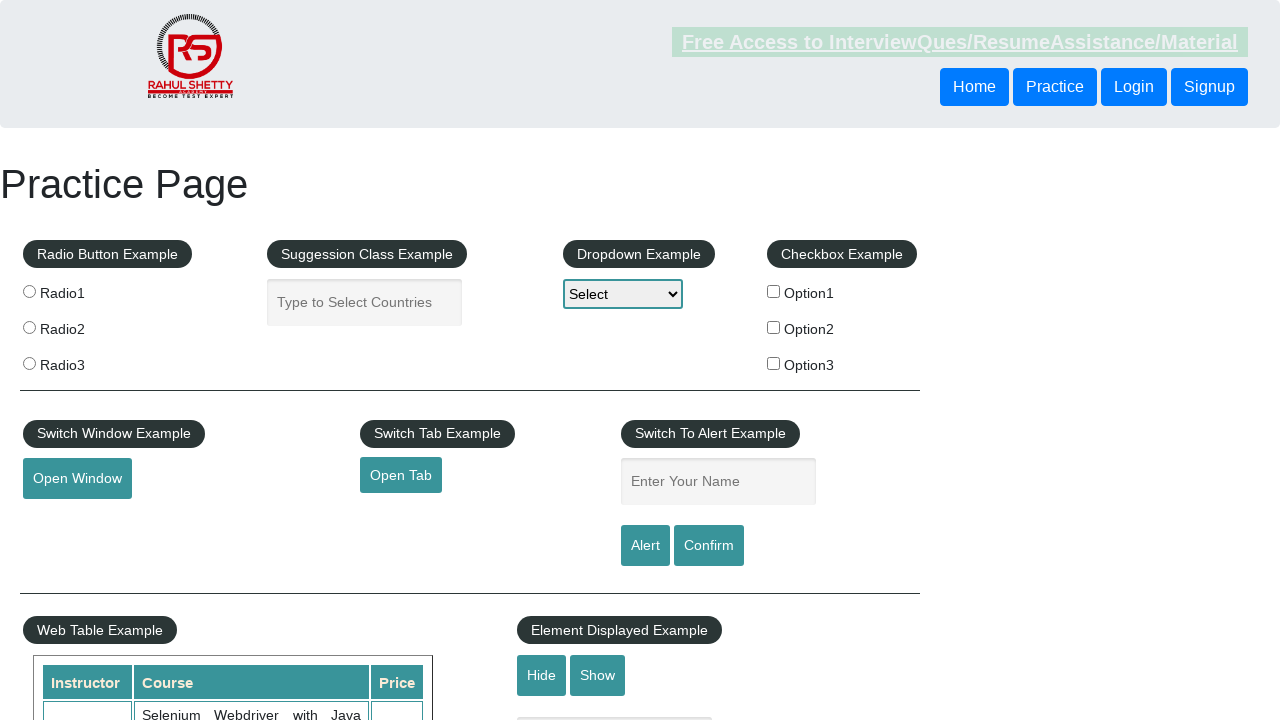

Accessed checkbox at index 1
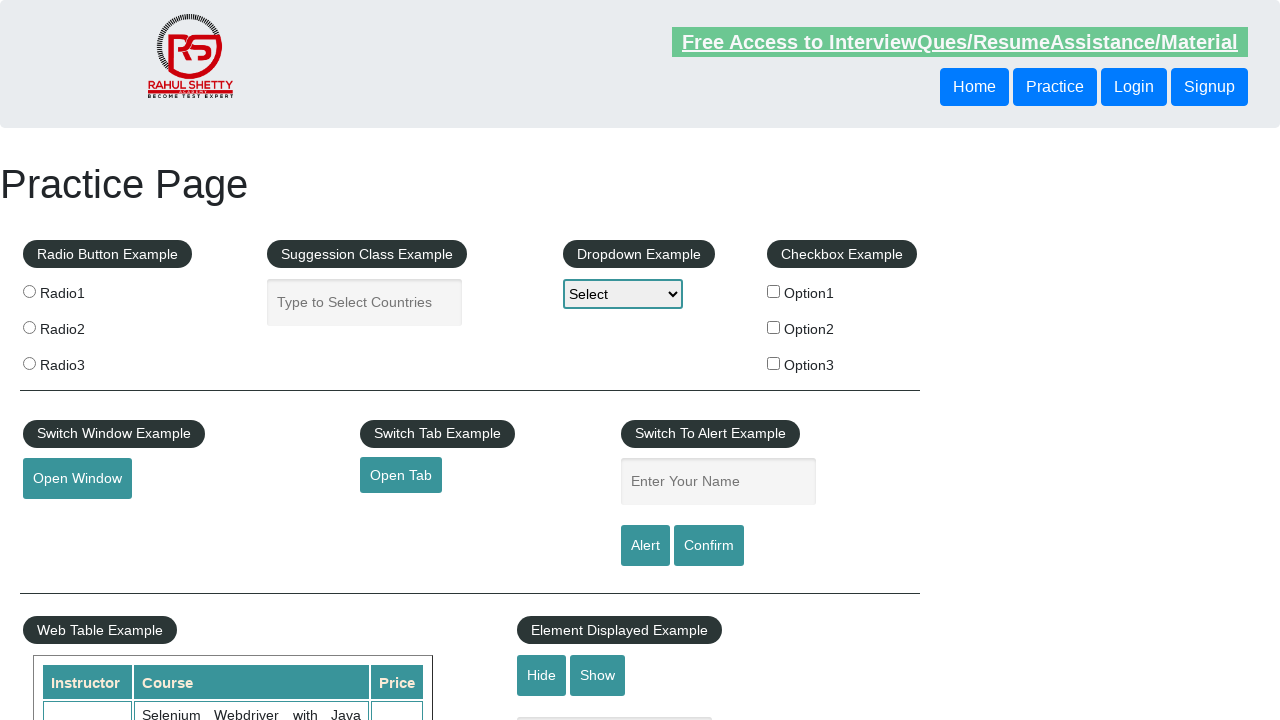

Clicked checkbox with value 'option2' at (774, 327) on input[type='checkbox'] >> nth=1
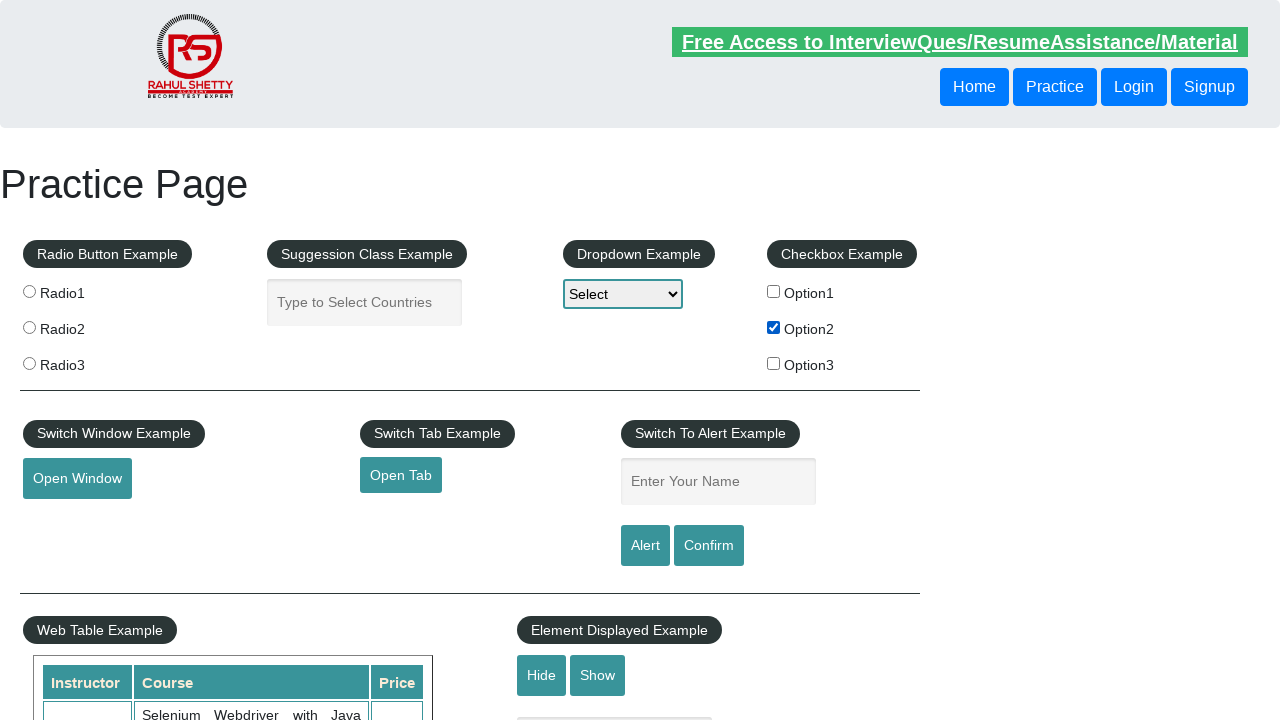

Located all radio buttons on the page
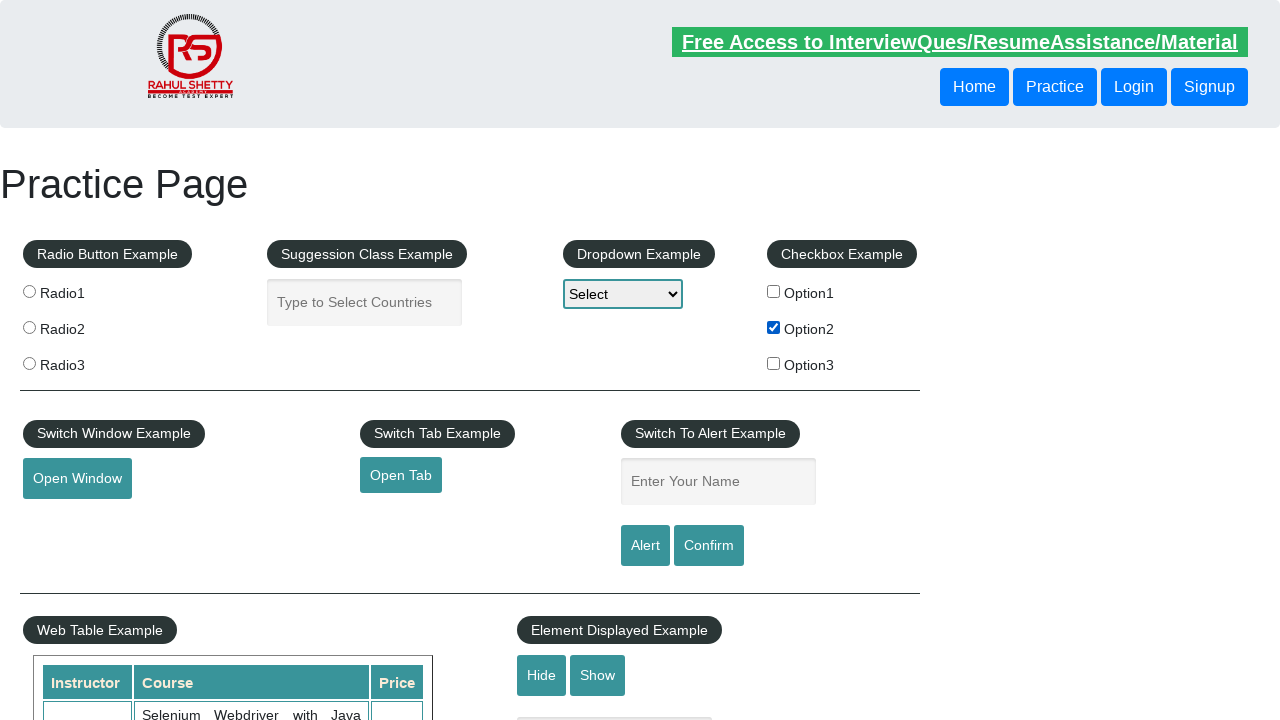

Accessed radio button at index 0
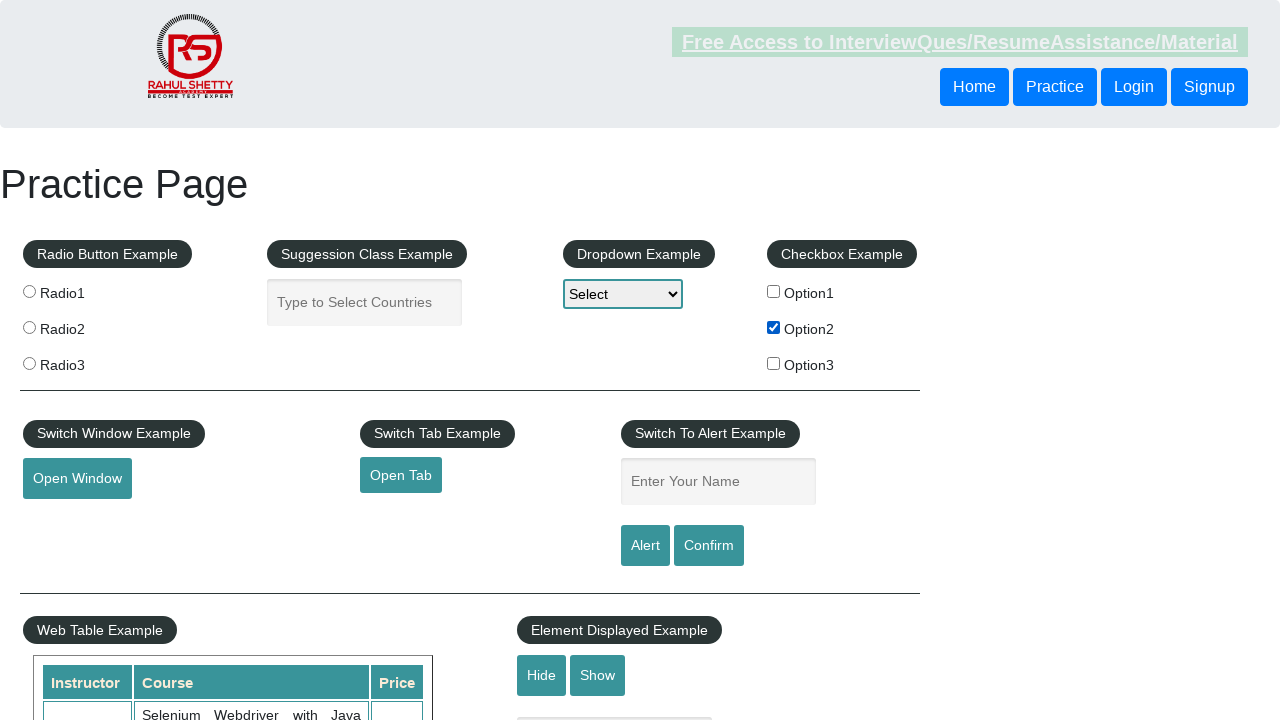

Accessed radio button at index 1
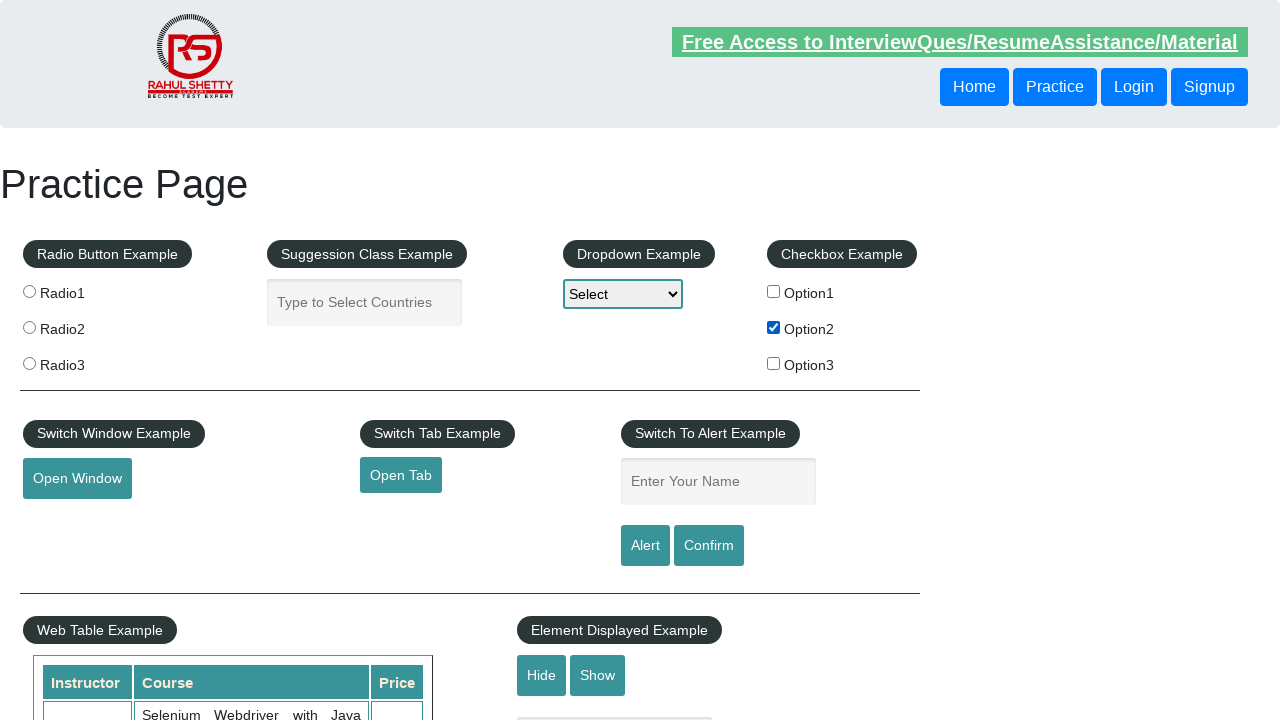

Accessed radio button at index 2
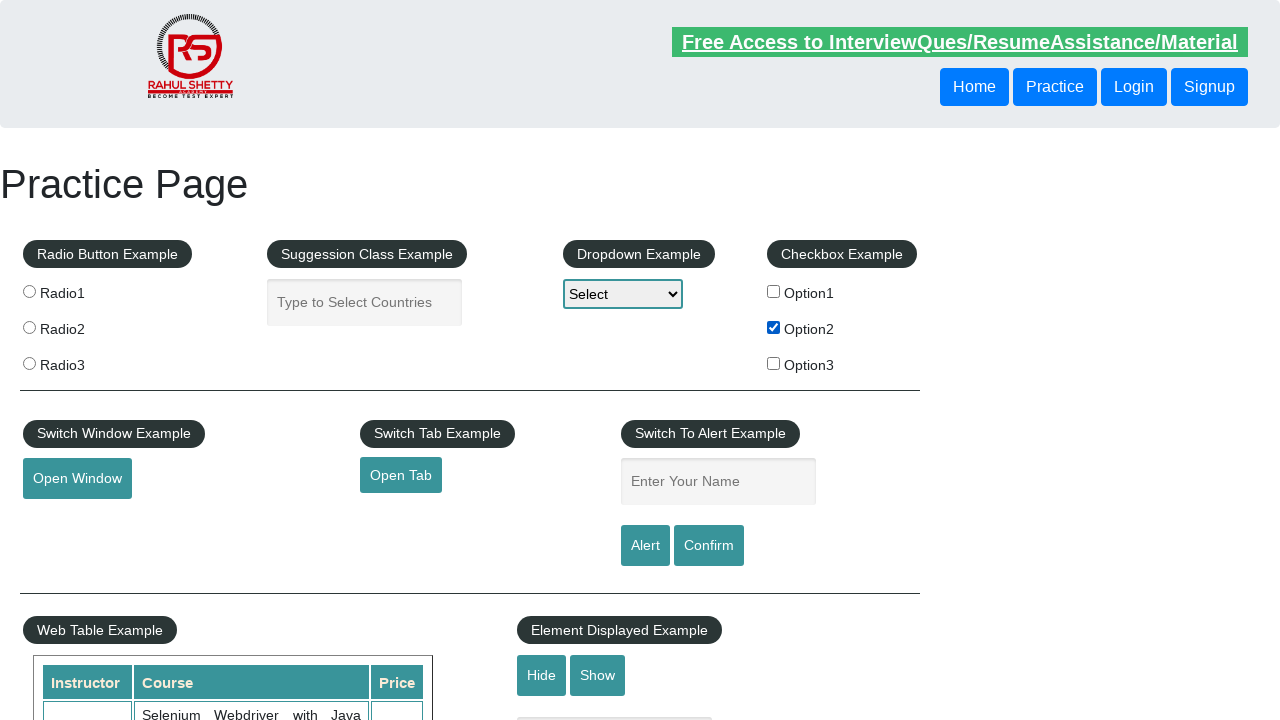

Clicked radio button with value 'radio3' at (29, 363) on input[type='radio'] >> nth=2
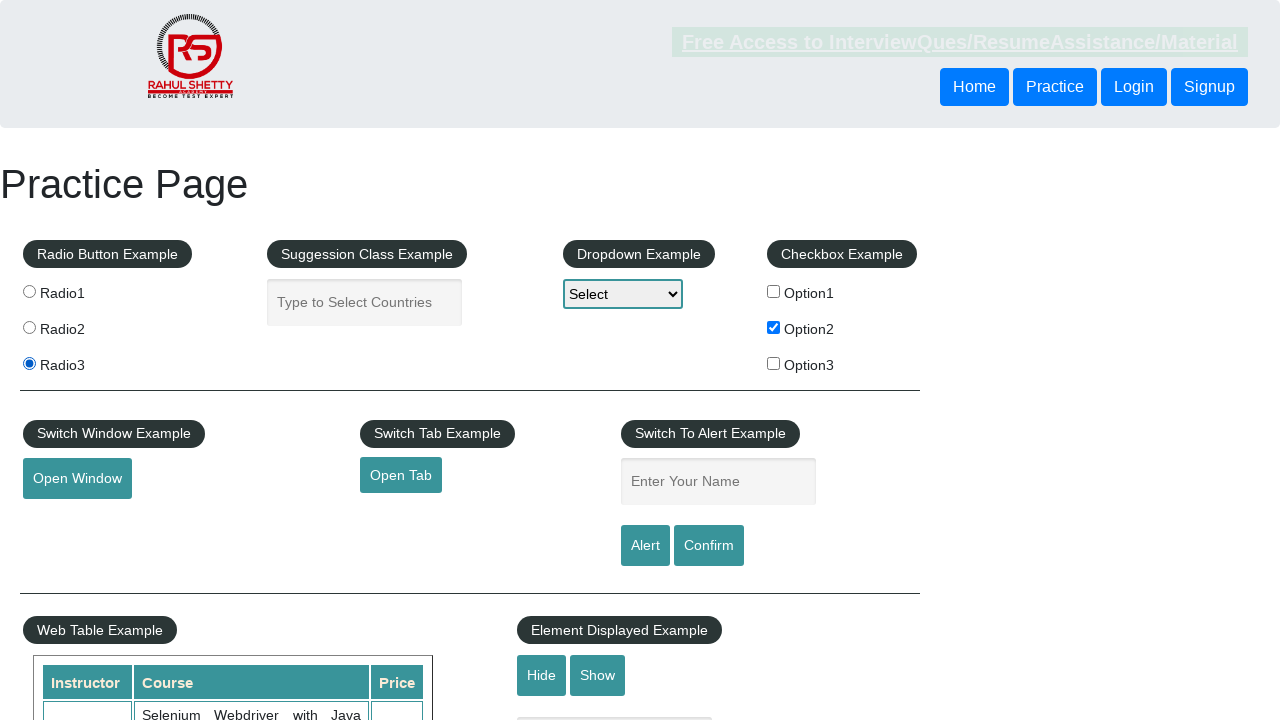

Clicked hide textbox button at (542, 675) on #hide-textbox
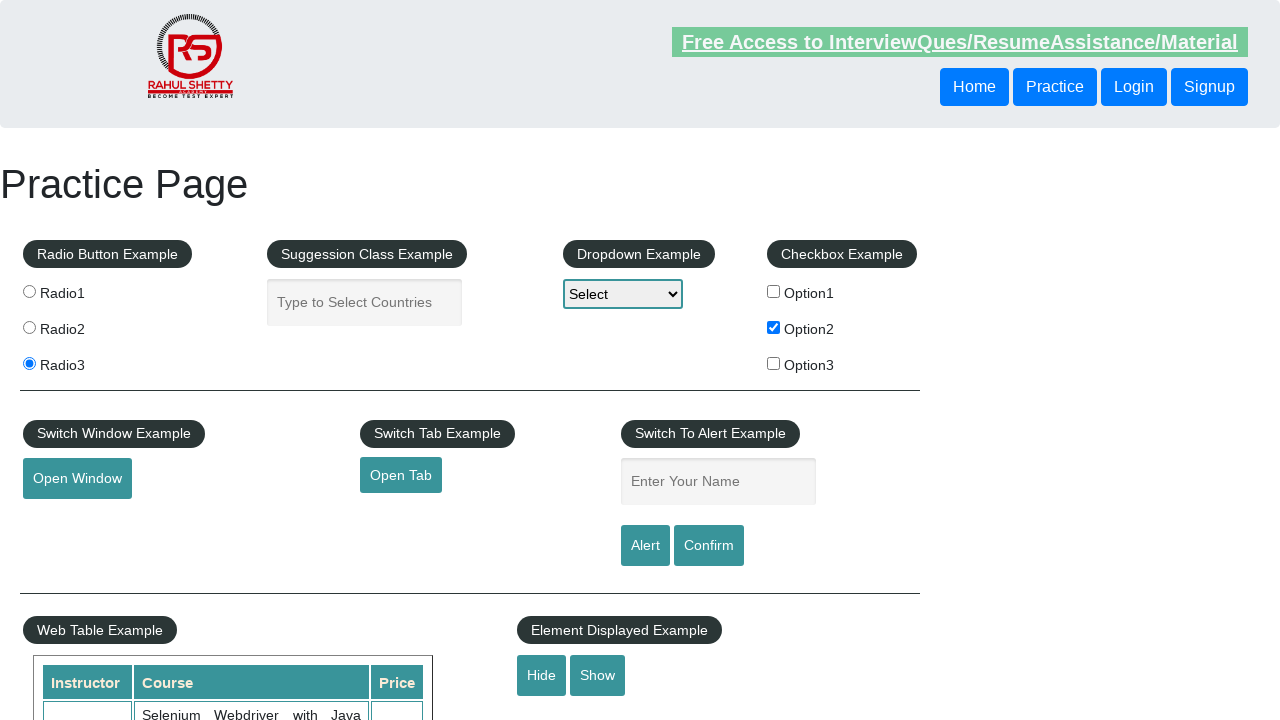

Clicked show textbox button at (598, 675) on #show-textbox
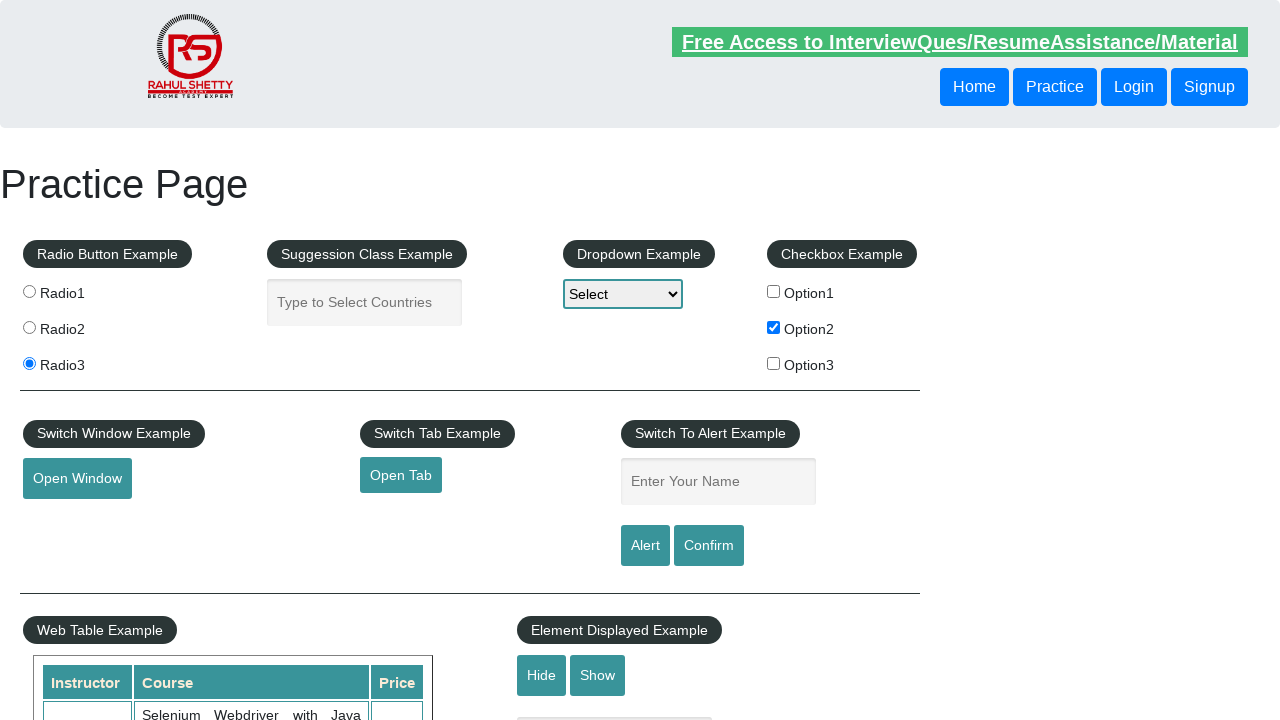

Filled name field with 'Smitha' on #name
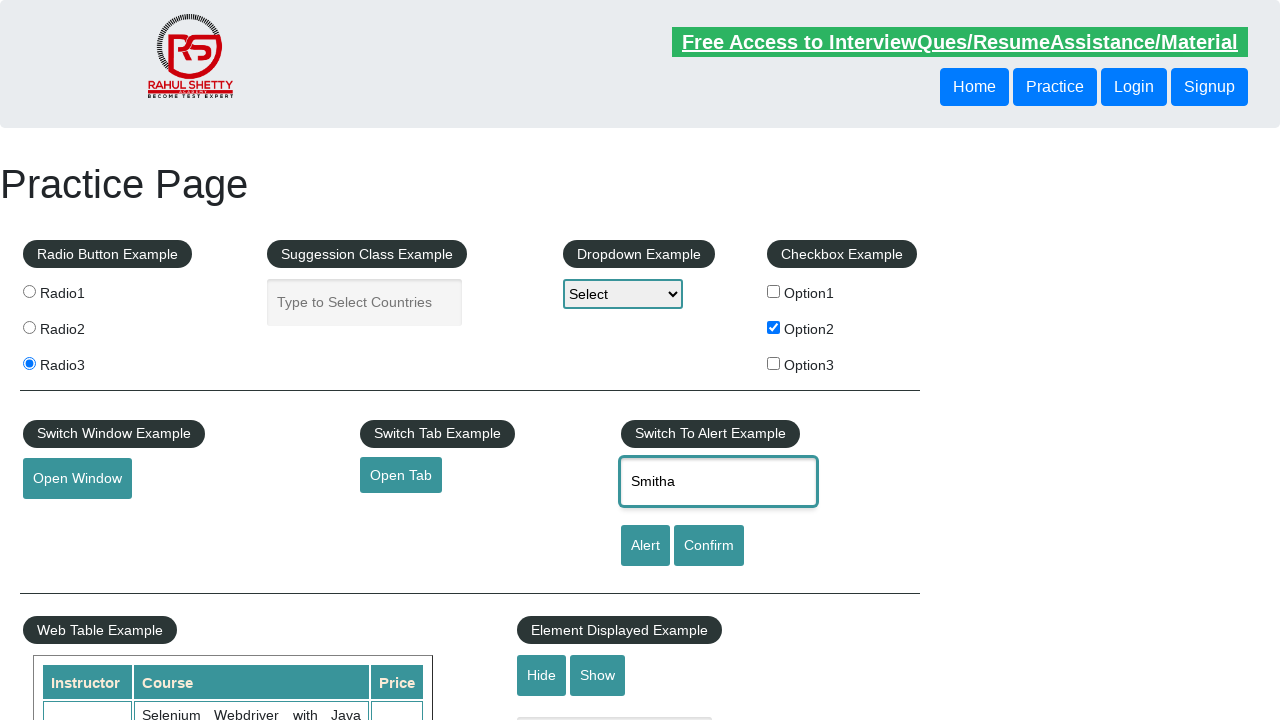

Clicked alert button at (645, 546) on #alertbtn
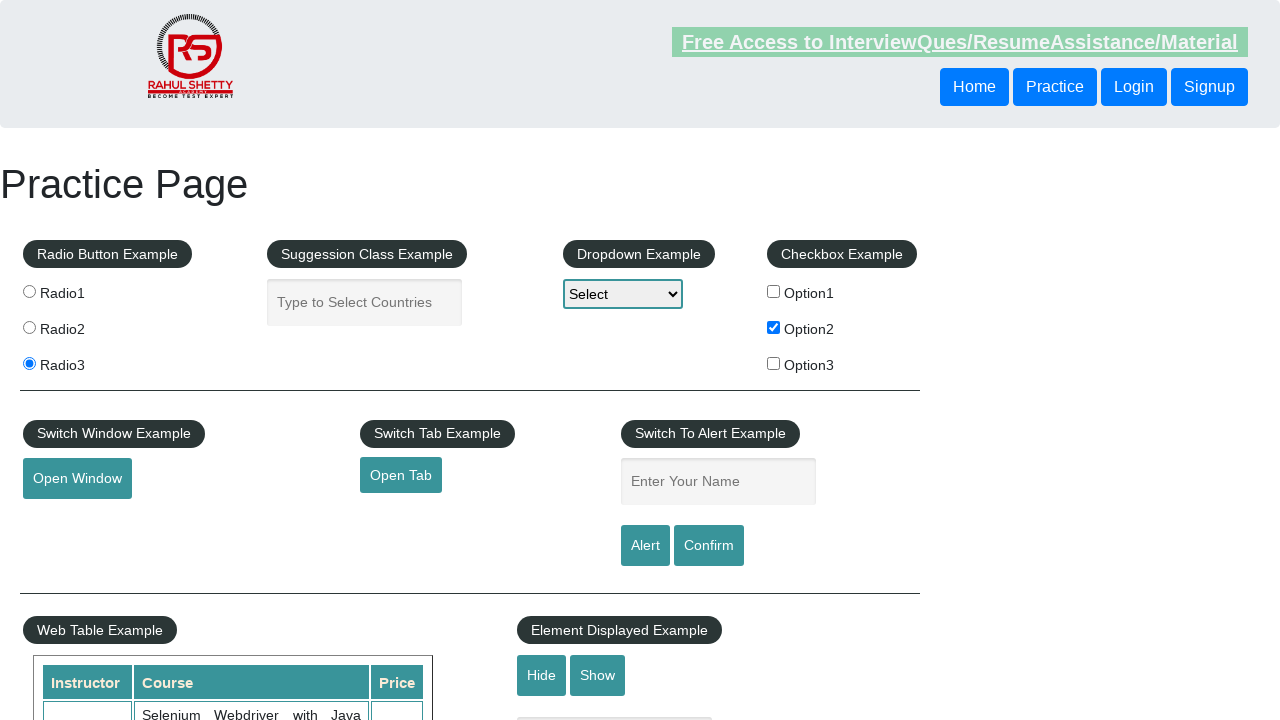

Set up dialog handler to accept alerts
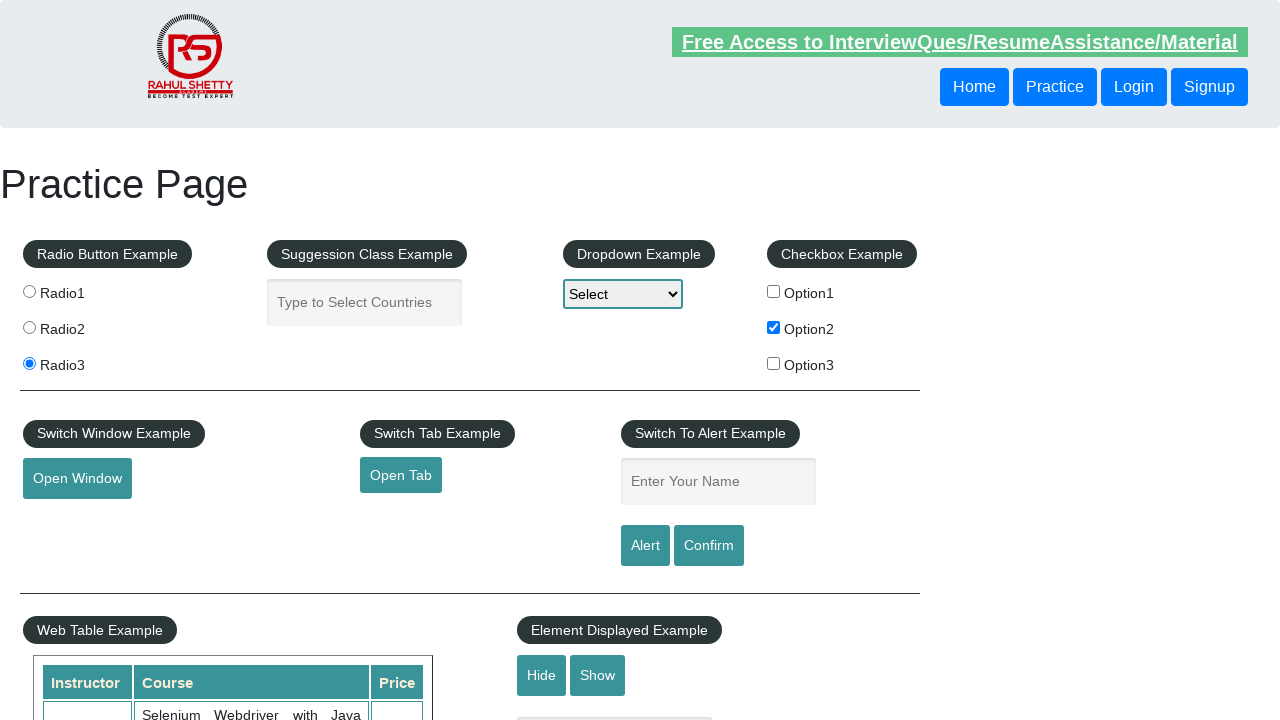

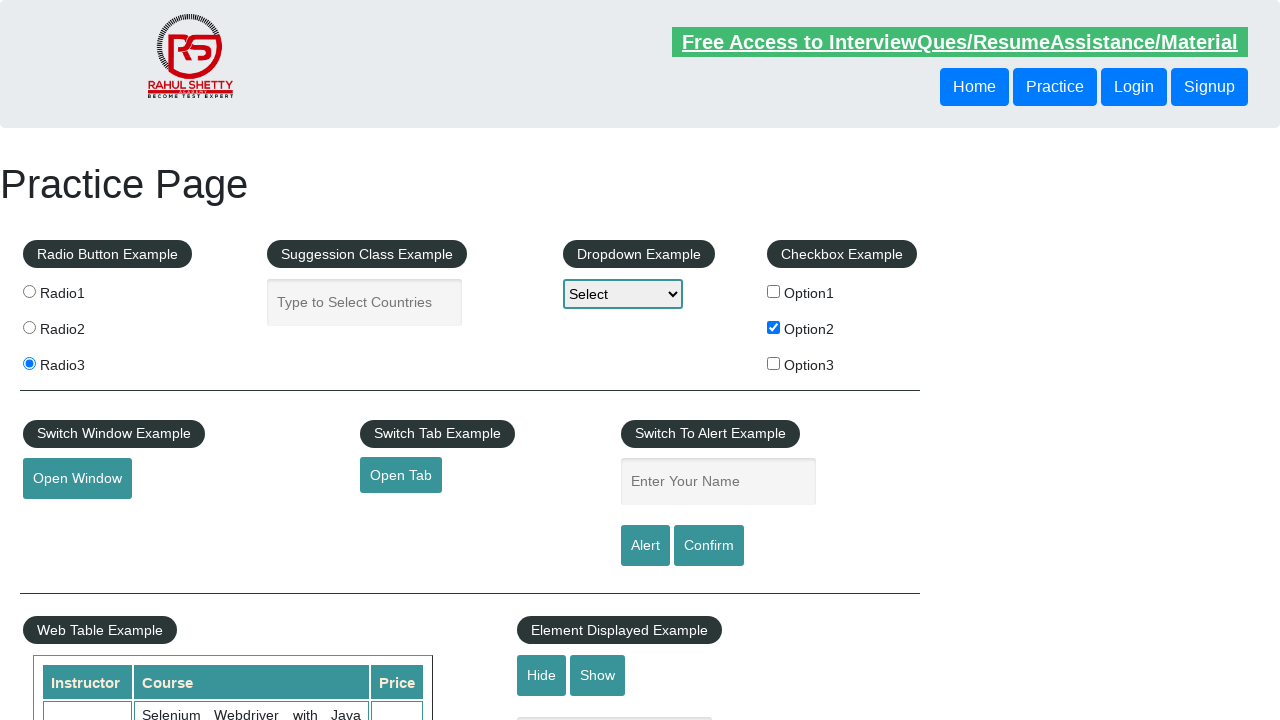